Tests timeout handling by clicking an AJAX button and then clicking the success element that appears after the AJAX request completes

Starting URL: http://uitestingplayground.com/ajax

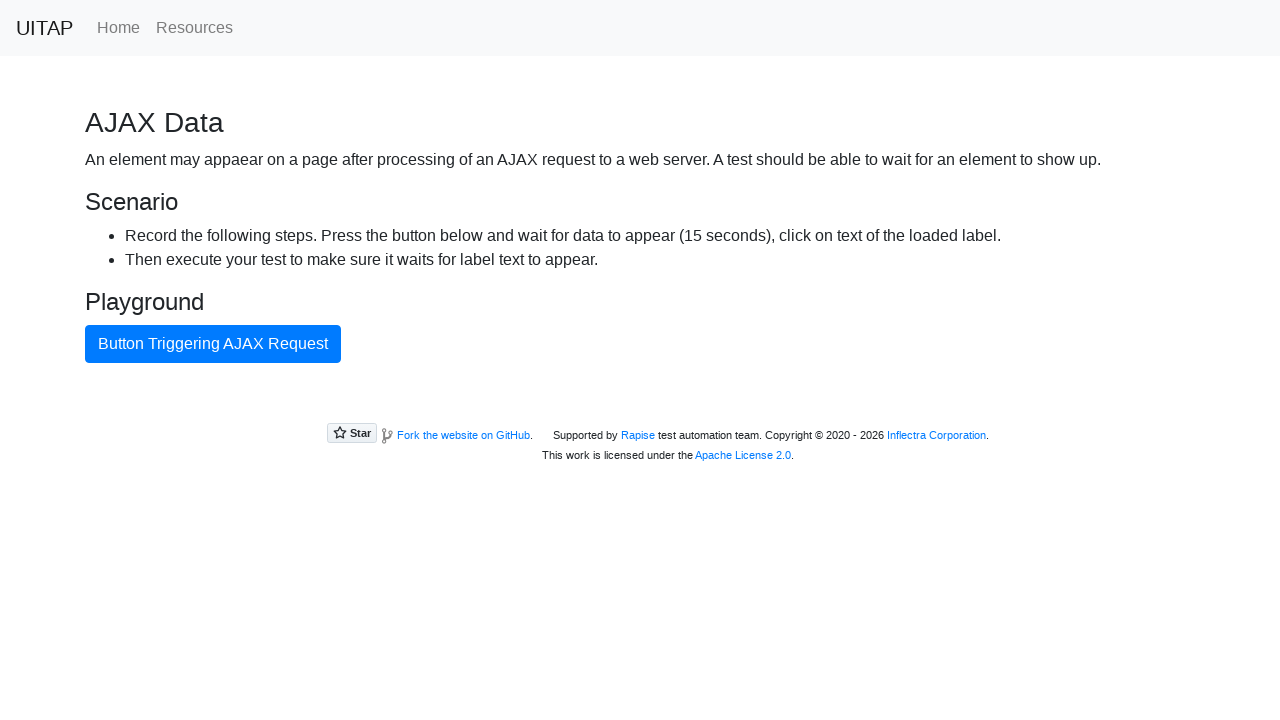

Clicked button triggering AJAX request at (213, 344) on internal:text="Button Triggering AJAX Request"i
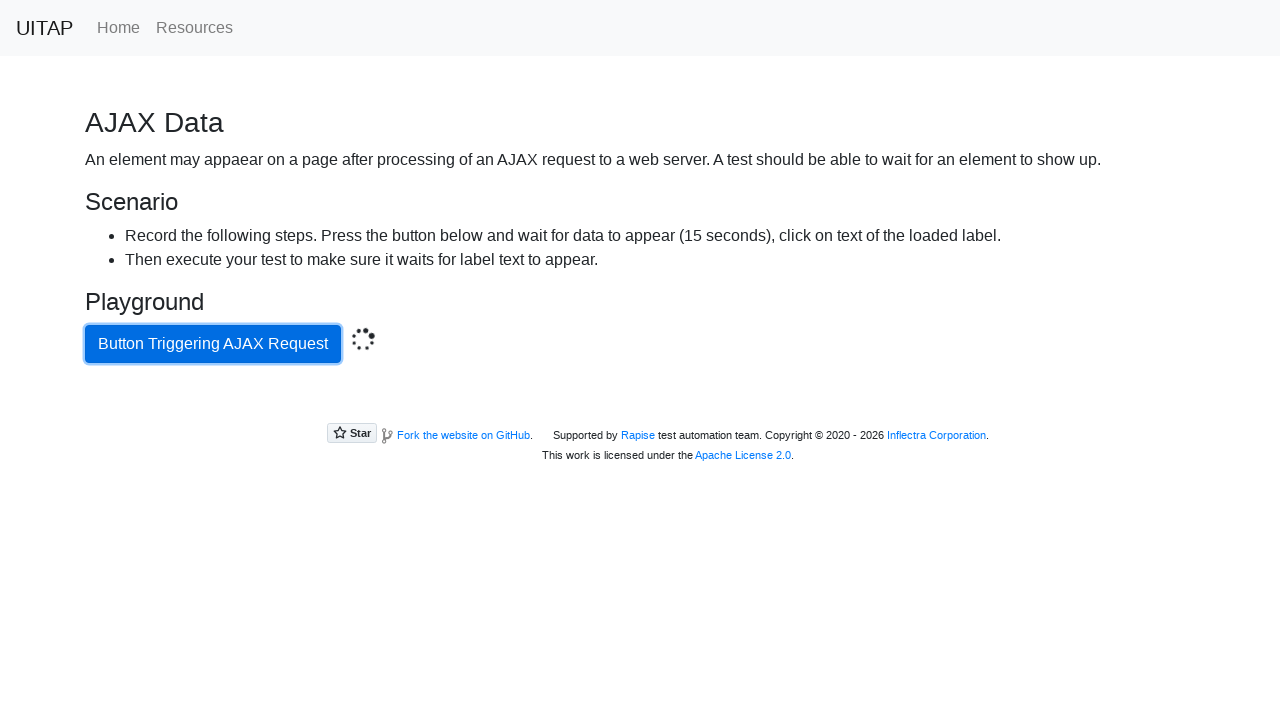

Located success element that appeared after AJAX request completed
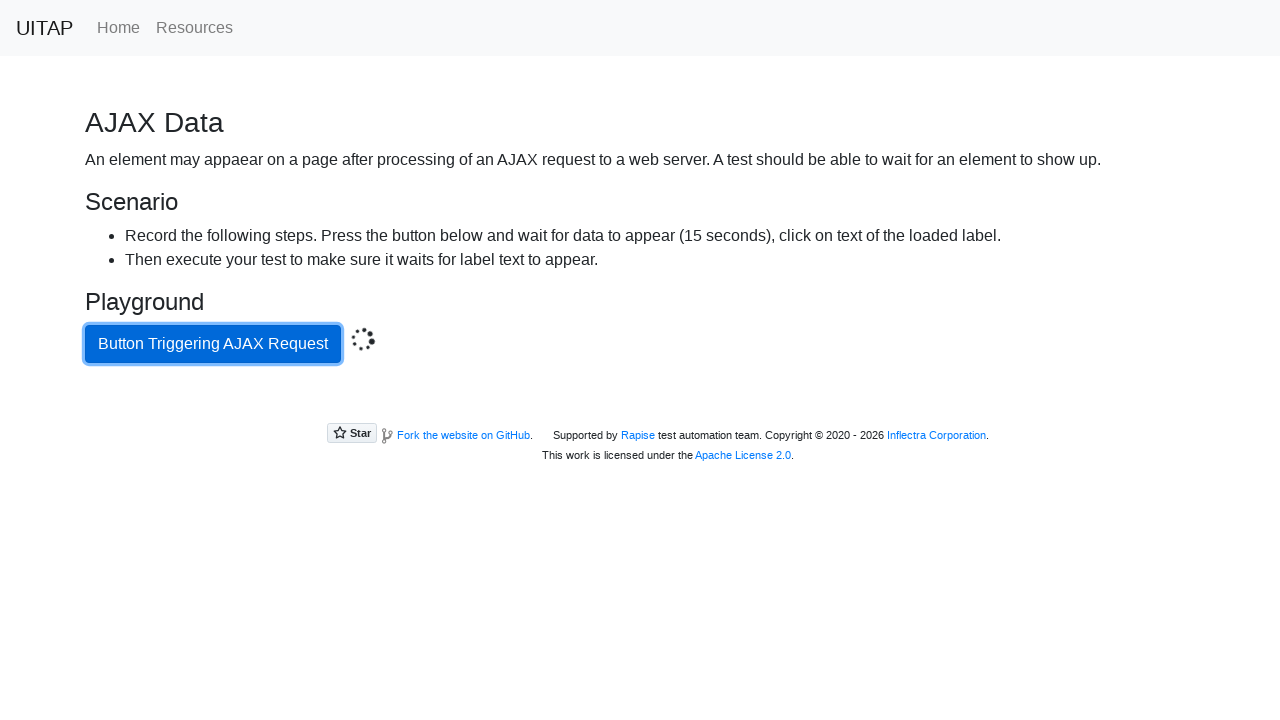

Clicked success element at (640, 405) on .bg-success
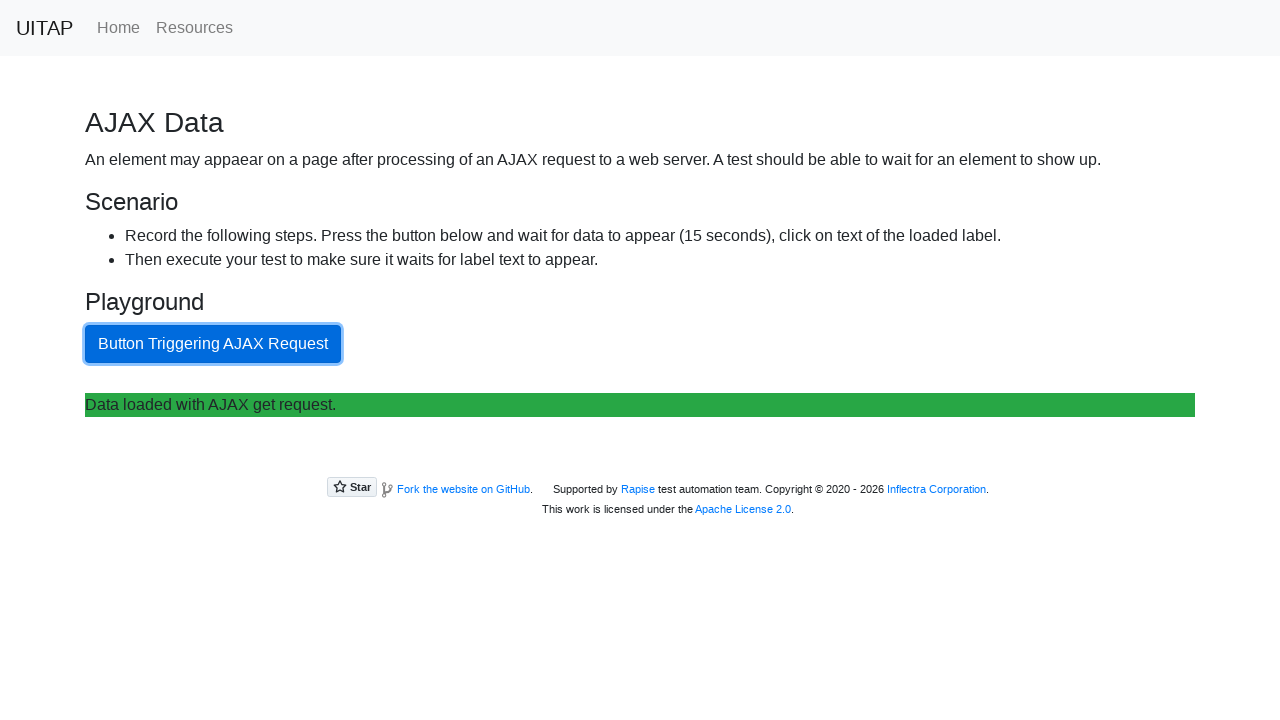

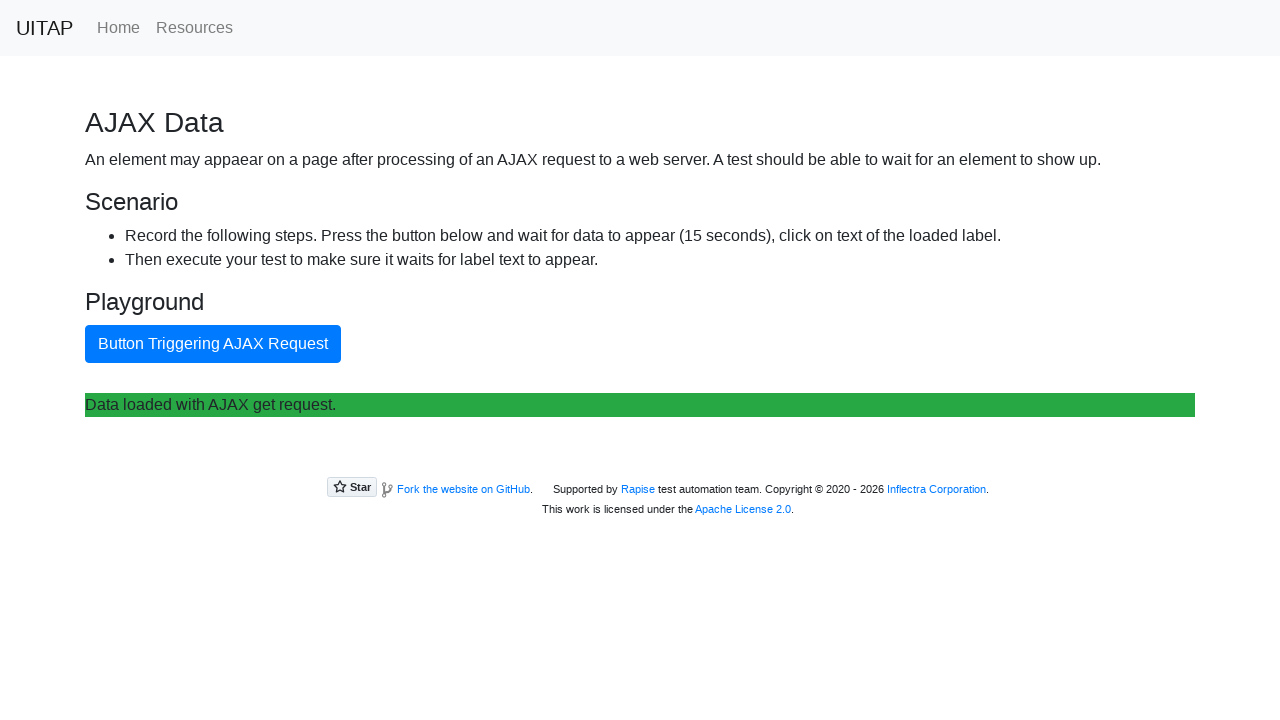